Tests that the OrangeHRM demo page loads correctly by verifying the page title contains "Orange"

Starting URL: https://opensource-demo.orangehrmlive.com/

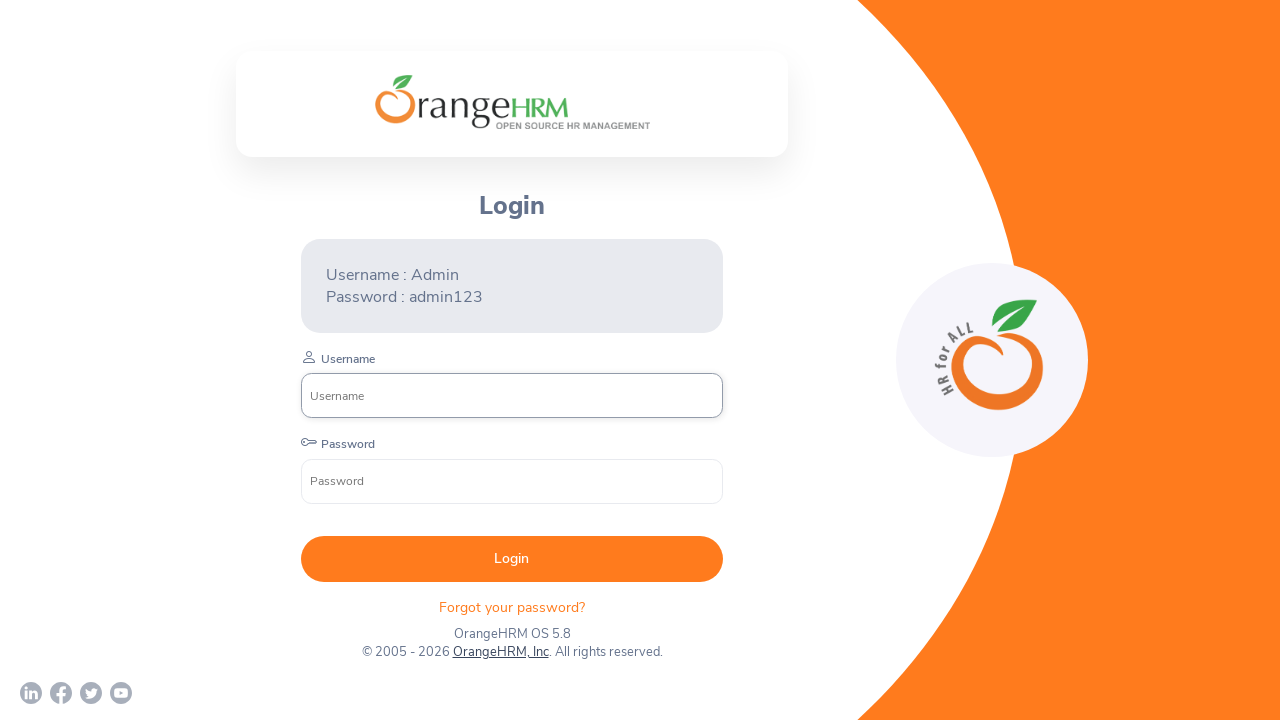

Waited for page to load (domcontentloaded state)
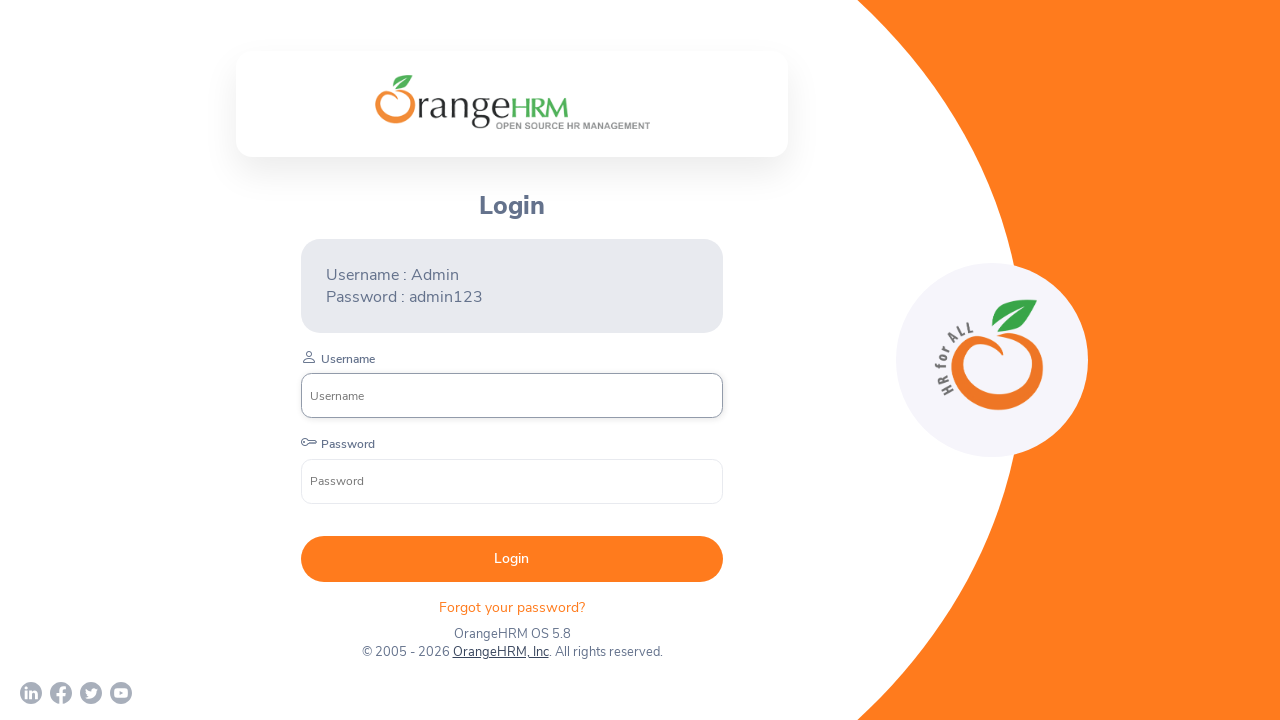

Verified page title contains 'Orange'
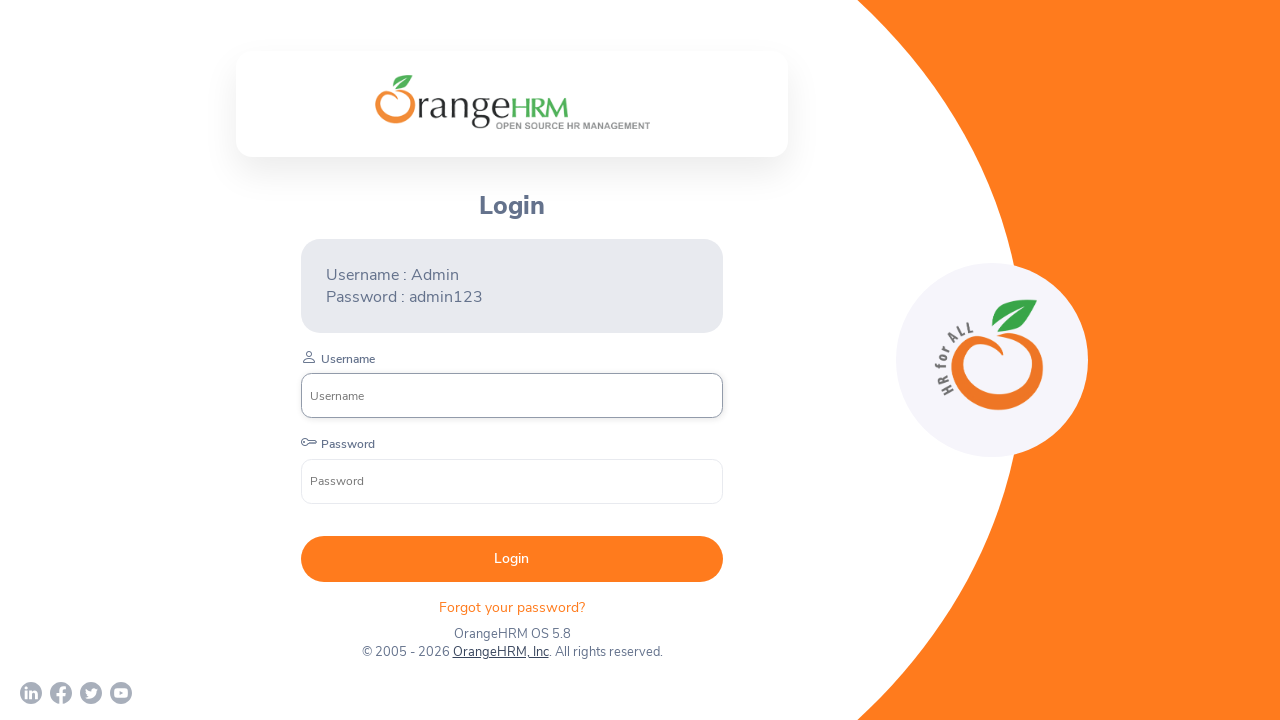

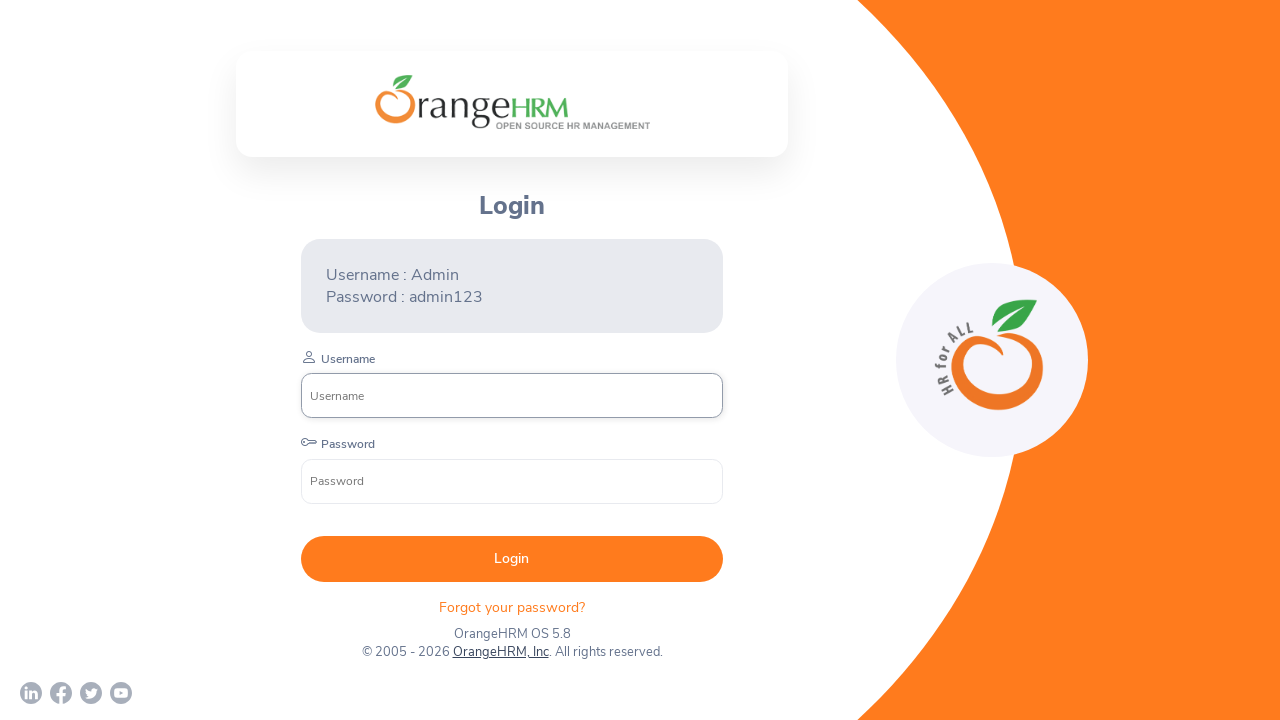